Tests handling of a simple JavaScript alert by clicking a button and accepting the alert

Starting URL: https://demoqa.com/alerts

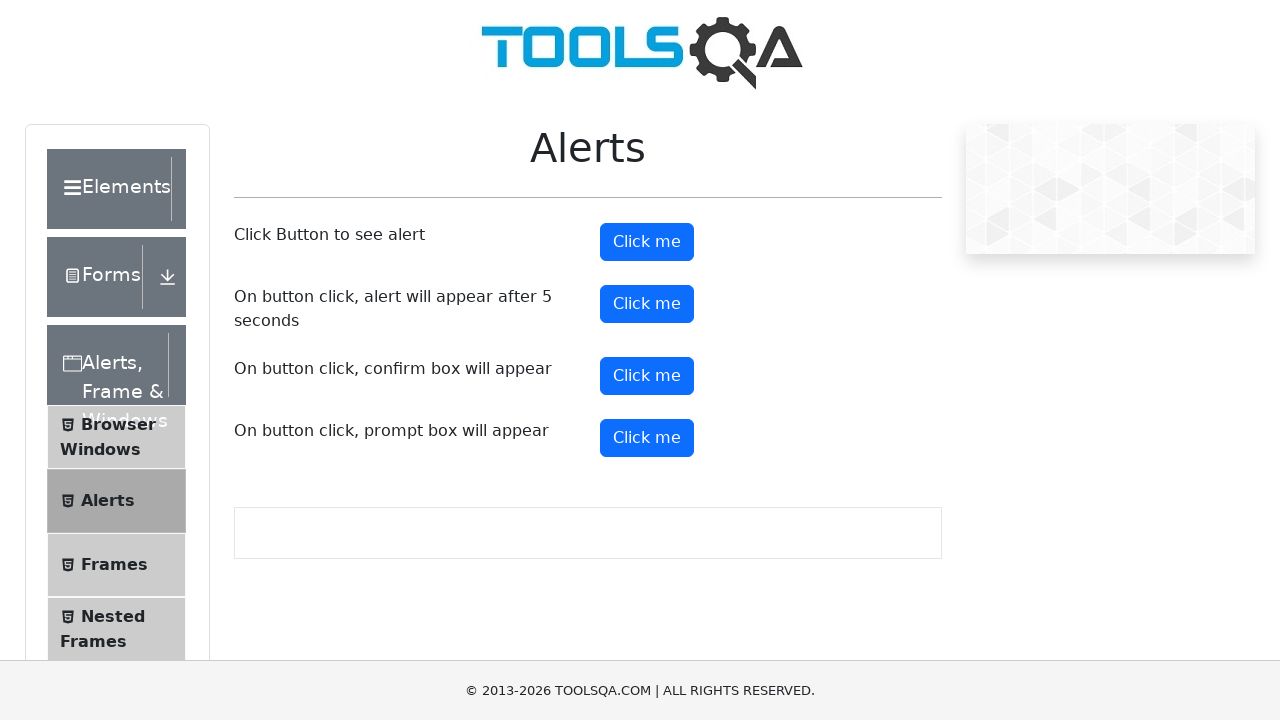

Clicked alert button to trigger simple JavaScript alert at (647, 242) on button#alertButton
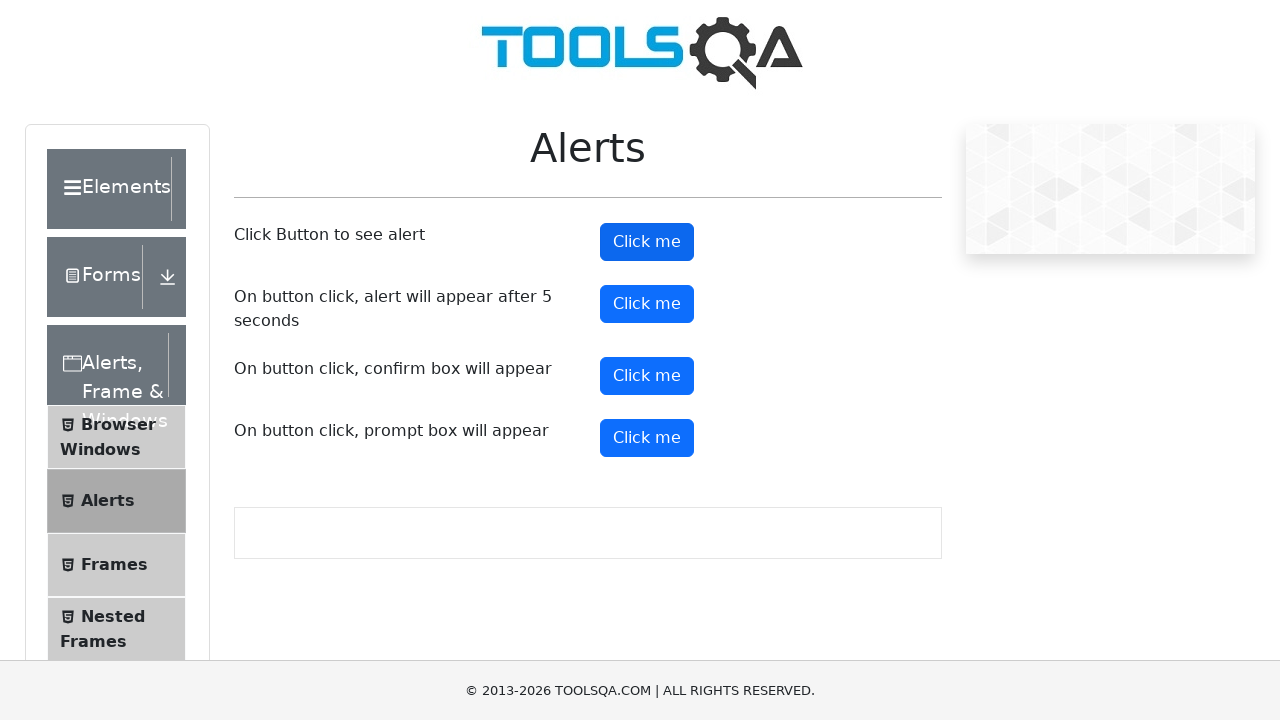

Set up dialog handler to accept the alert
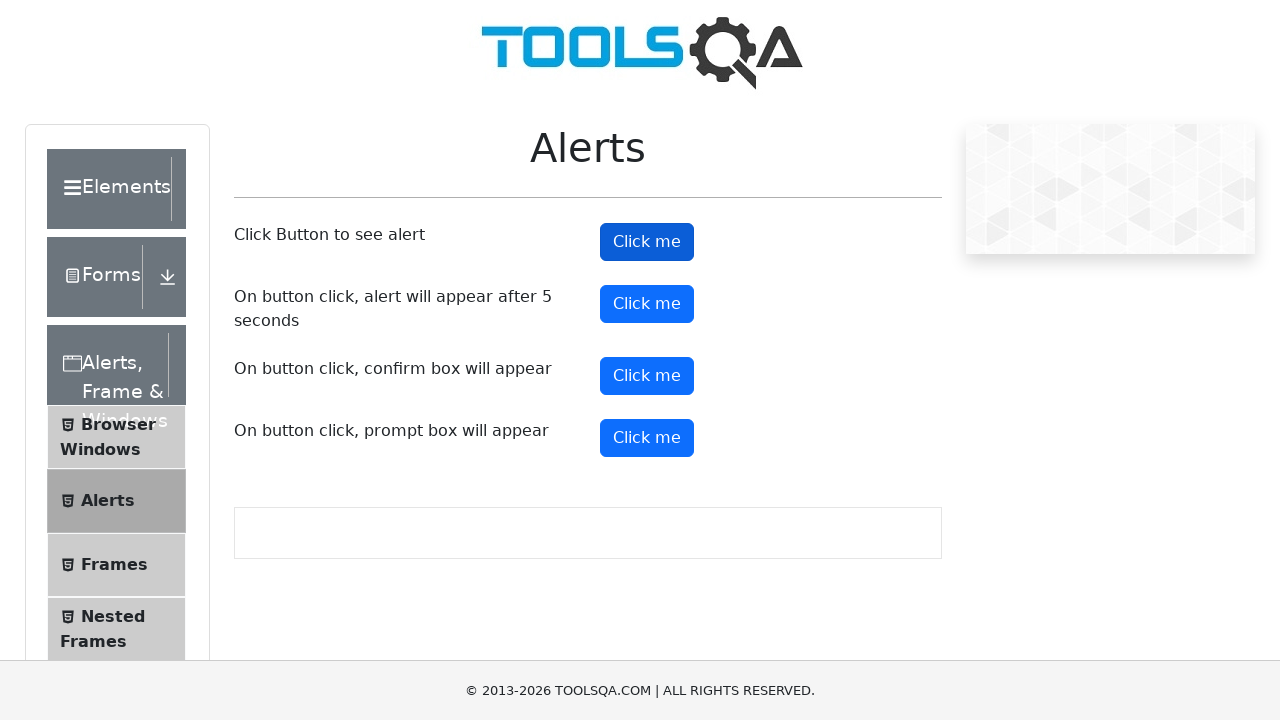

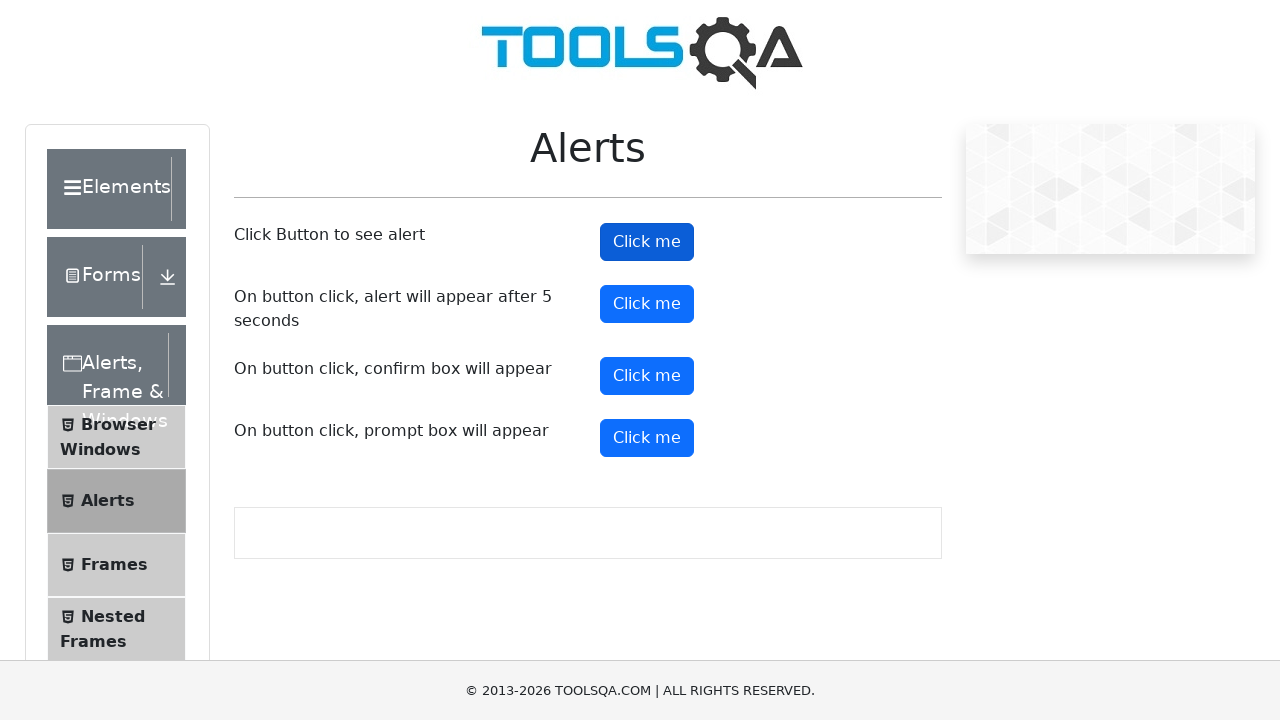